Tests a jQuery emoji picker demo by switching to an iframe, then returning to the parent frame and filling out a form with text in multiple input fields before submitting.

Starting URL: https://www.jqueryscript.net/demo/Easy-iFrame-based-Twitter-Emoji-Picker-Plugin-jQuery-Emoojis/

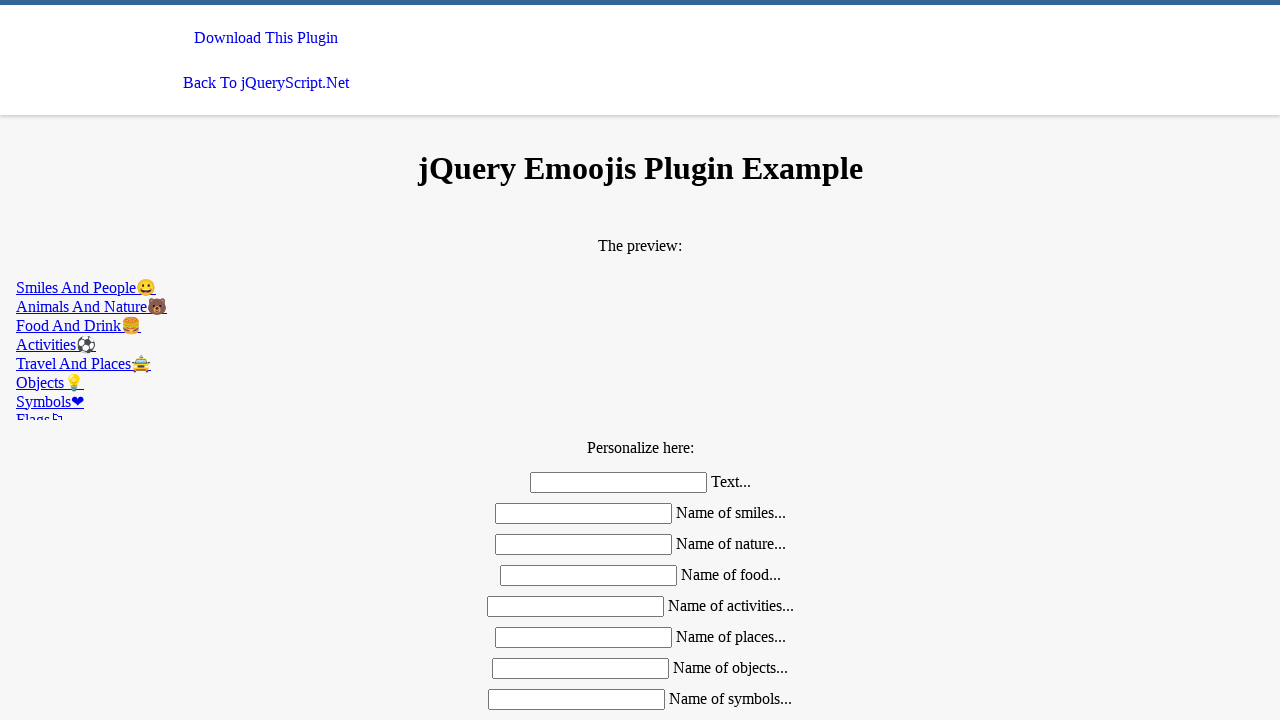

Located emoji picker iframe
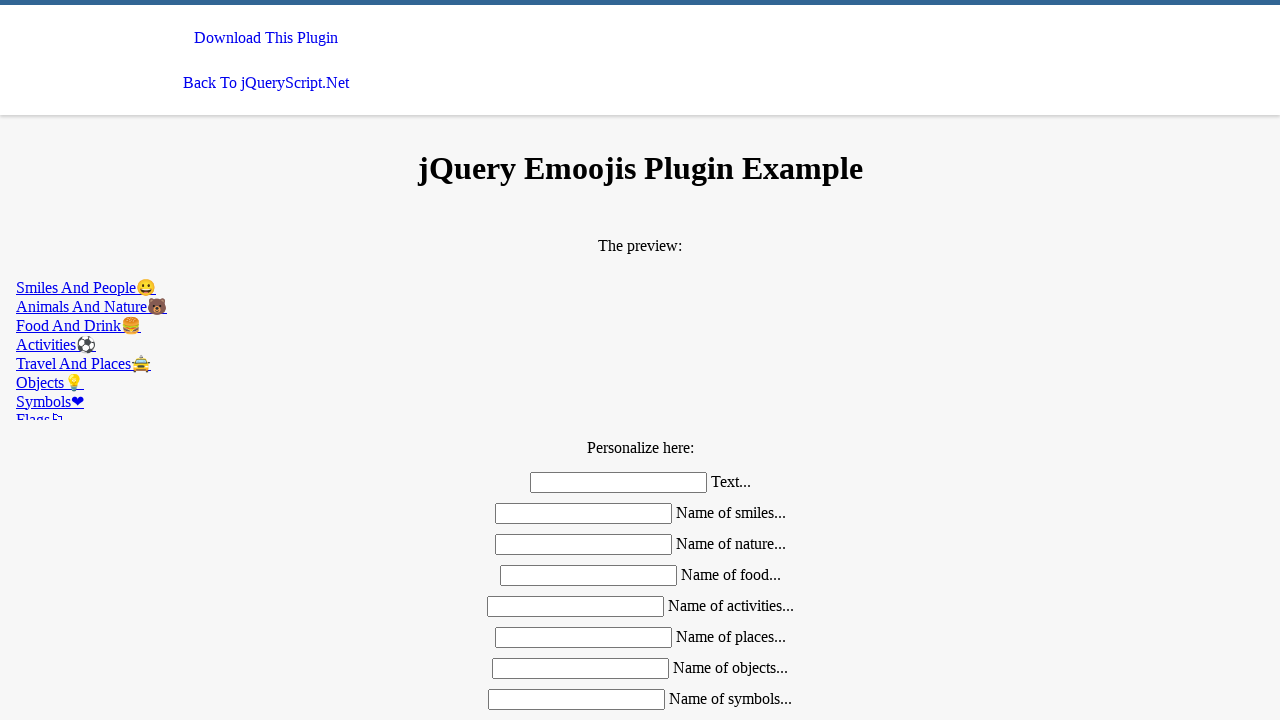

Filled #text field with 'Sadeem' on #text
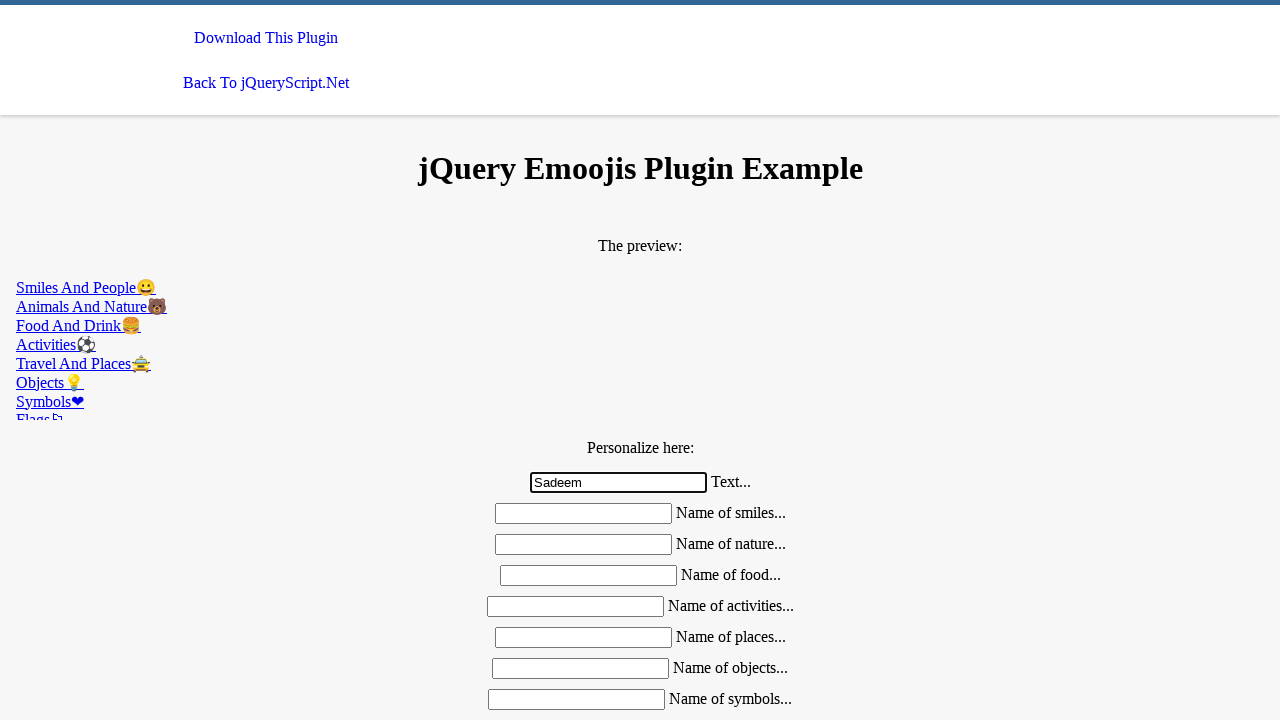

Filled #smiles field with 'Test Emoji Input' on #smiles
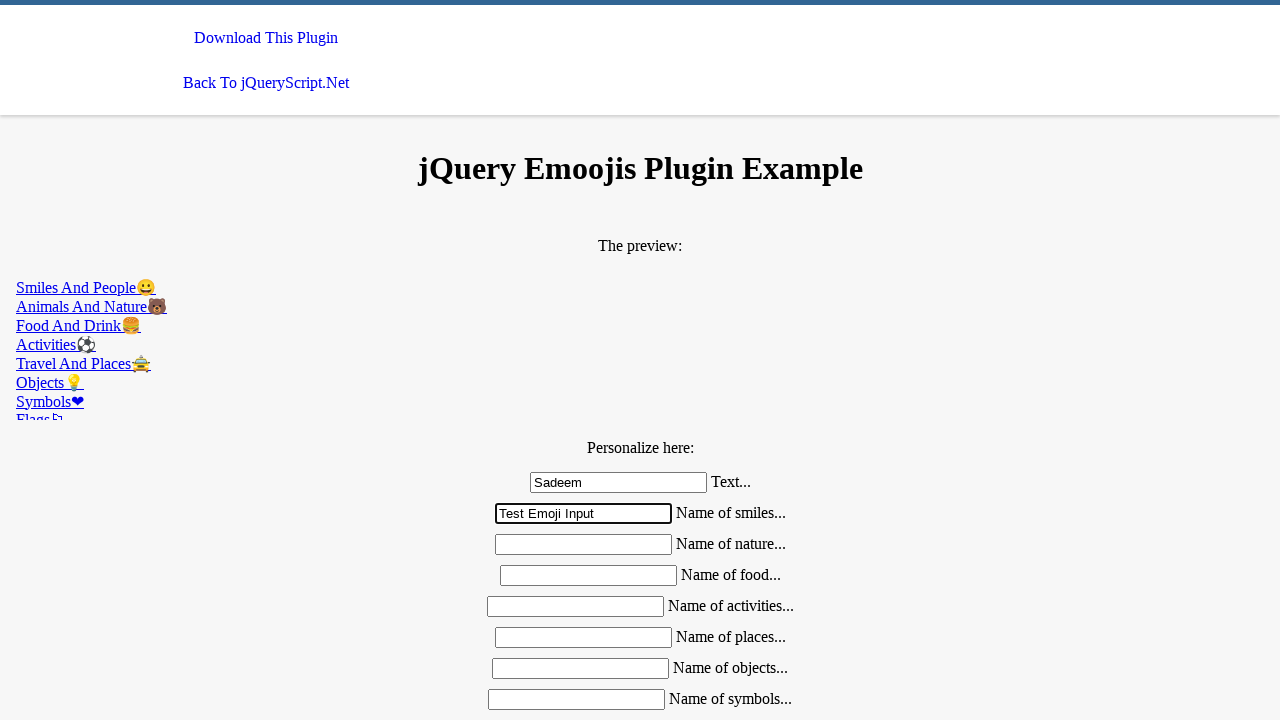

Filled #nature field with 'Nature Text' on #nature
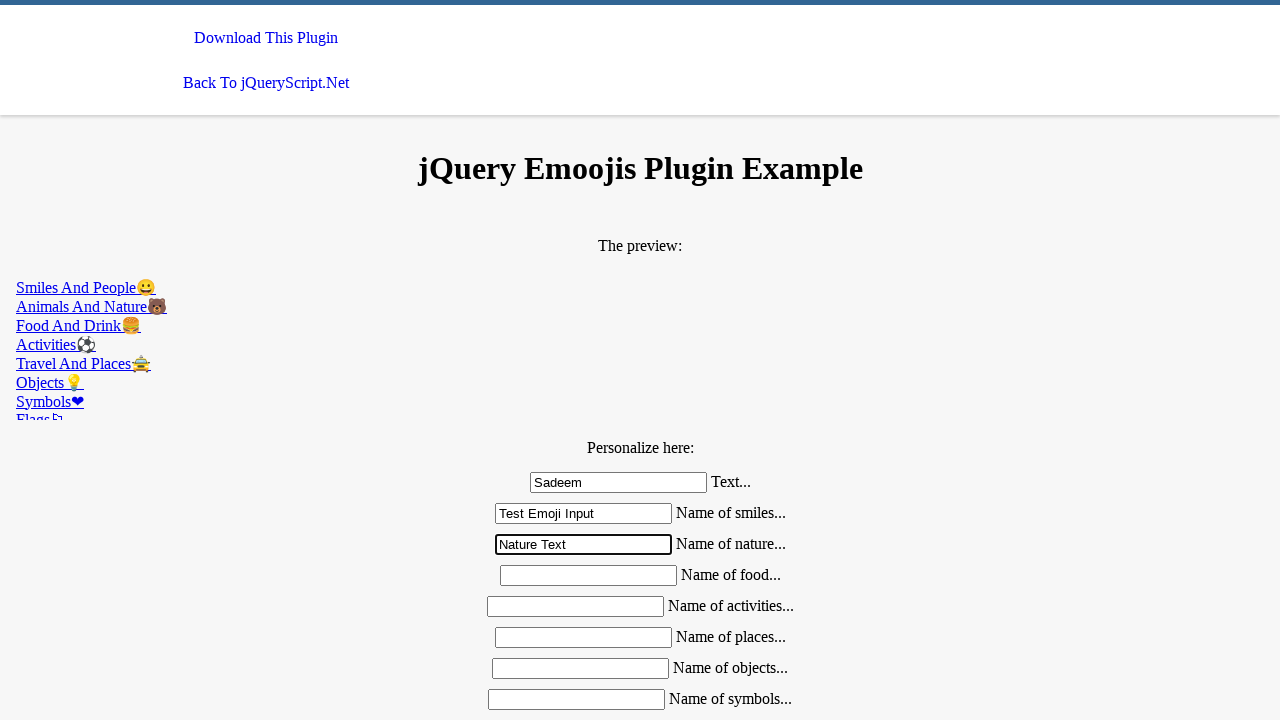

Filled #food field with 'Food Text' on #food
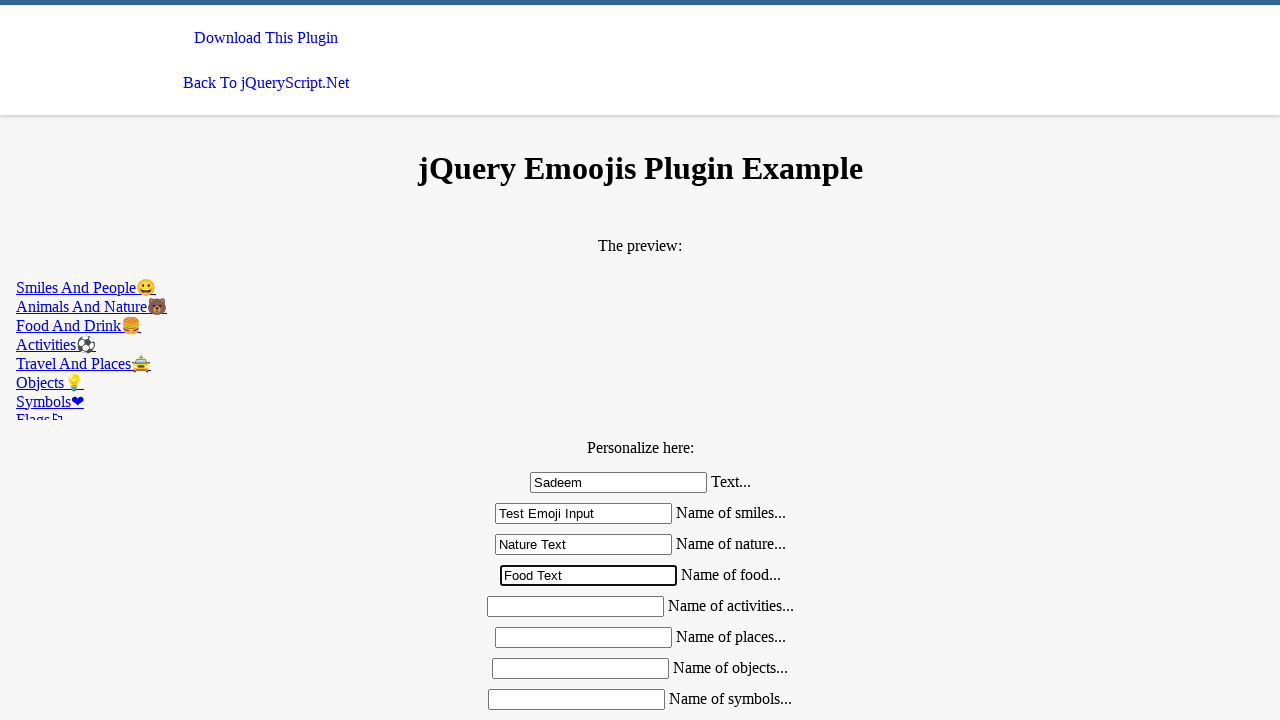

Filled #activities field with 'Activity Text' on #activities
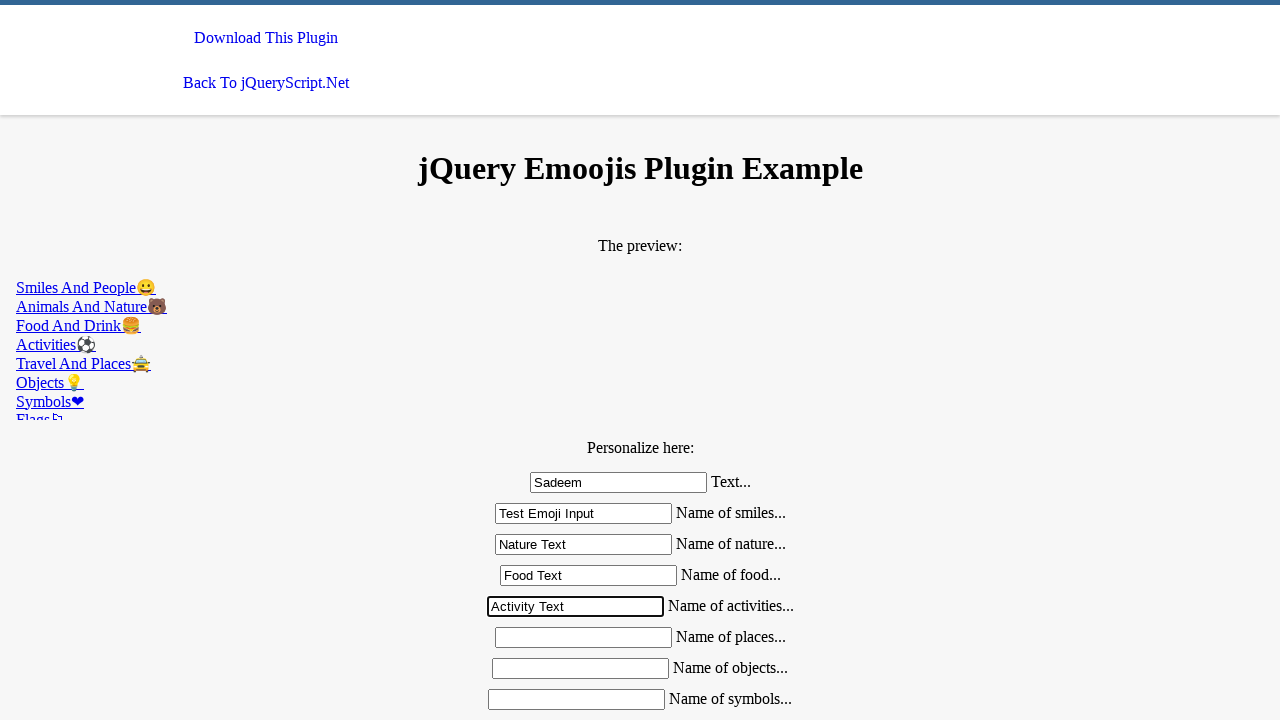

Filled #places field with 'Places Text' on #places
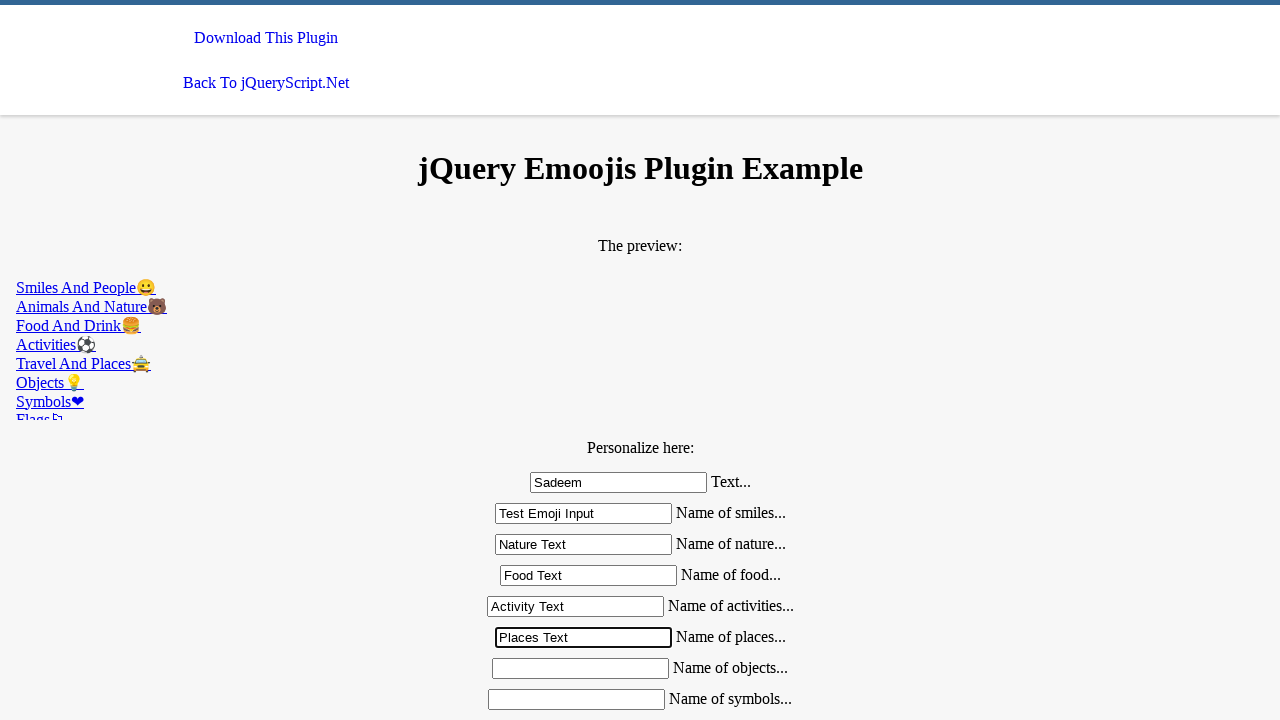

Filled #objects field with 'Objects Text' on #objects
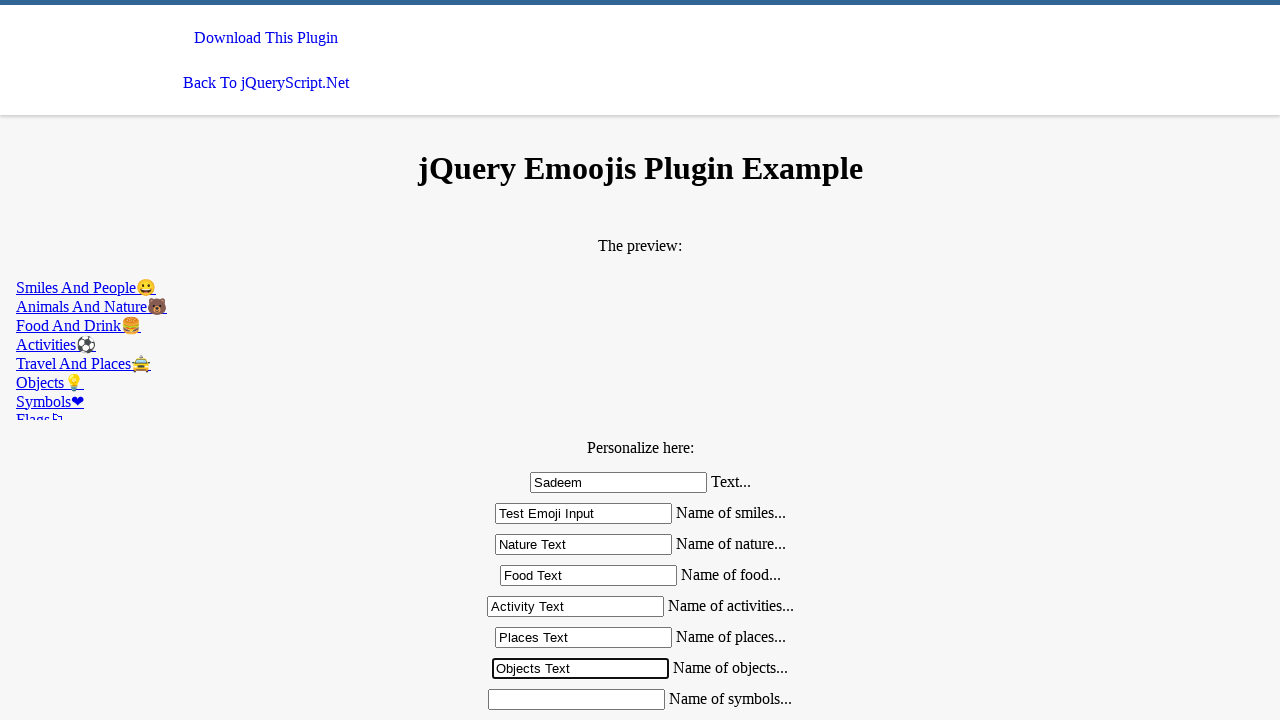

Clicked #send button to submit form at (640, 524) on #send
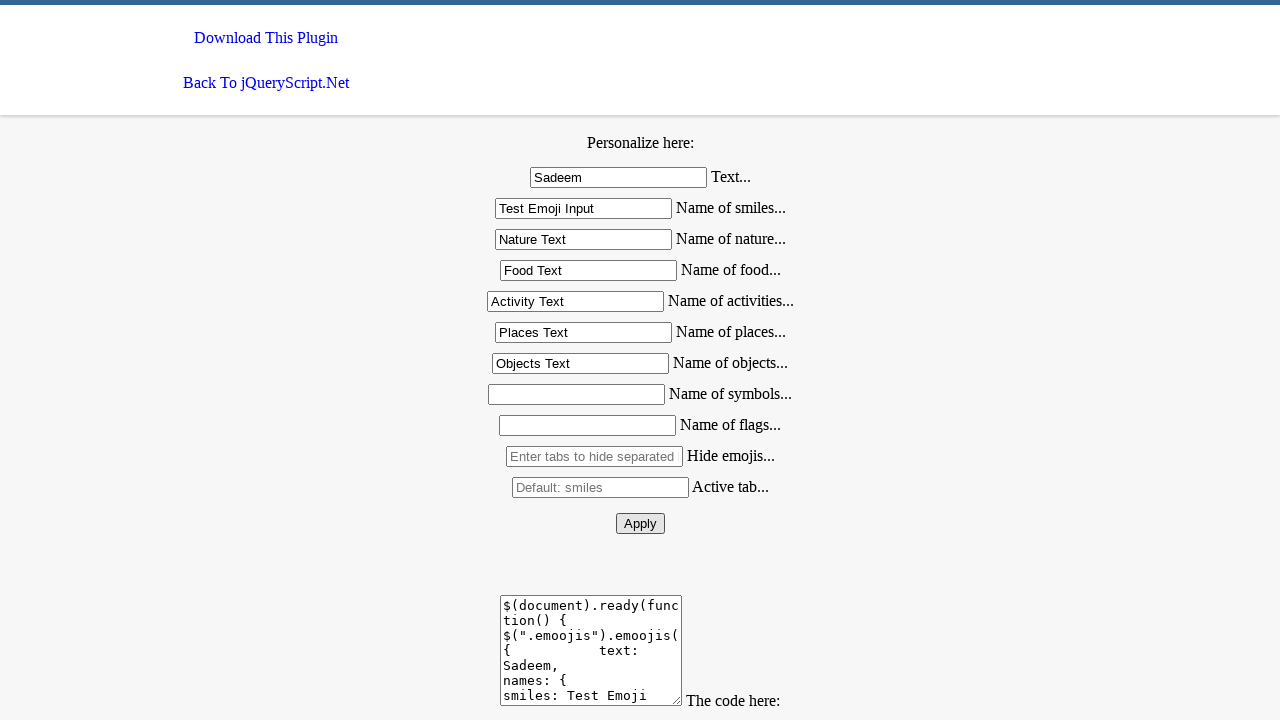

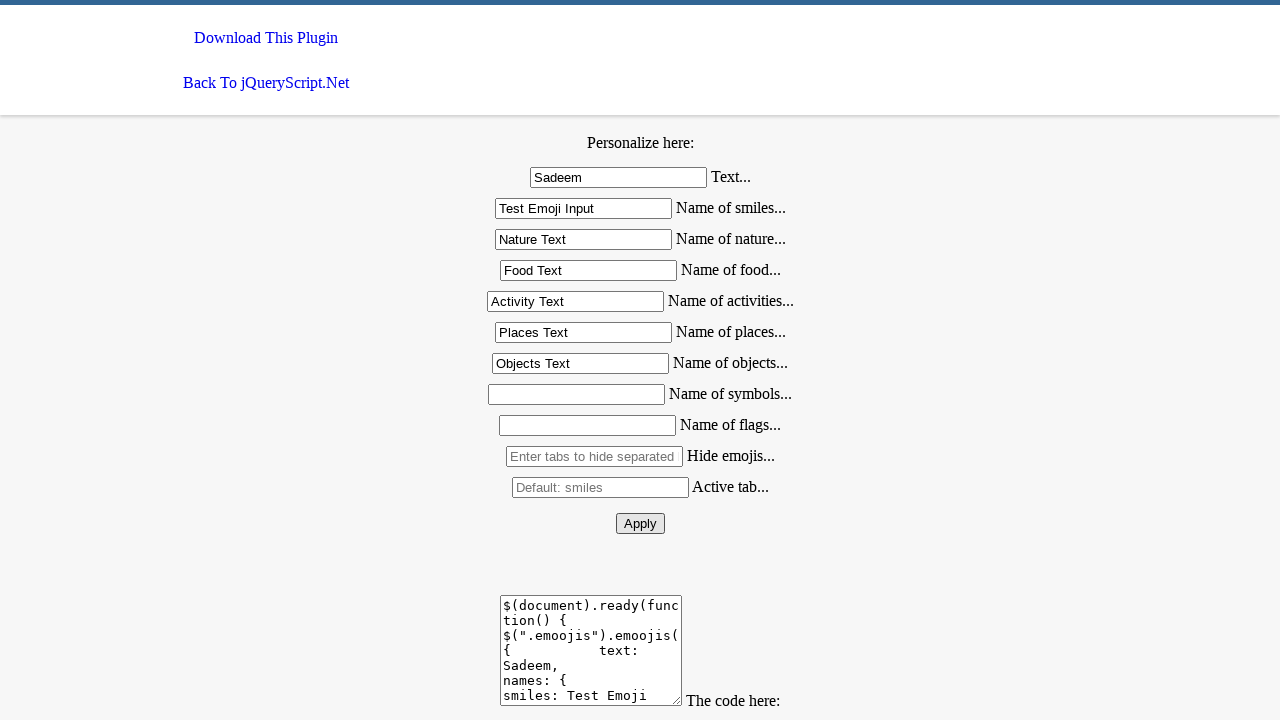